Tests the alerts functionality on a Selenium practice page by clicking the alerts menu item and then clicking the "Get password" button to trigger an alert.

Starting URL: https://savkk.github.io/selenium-practice/

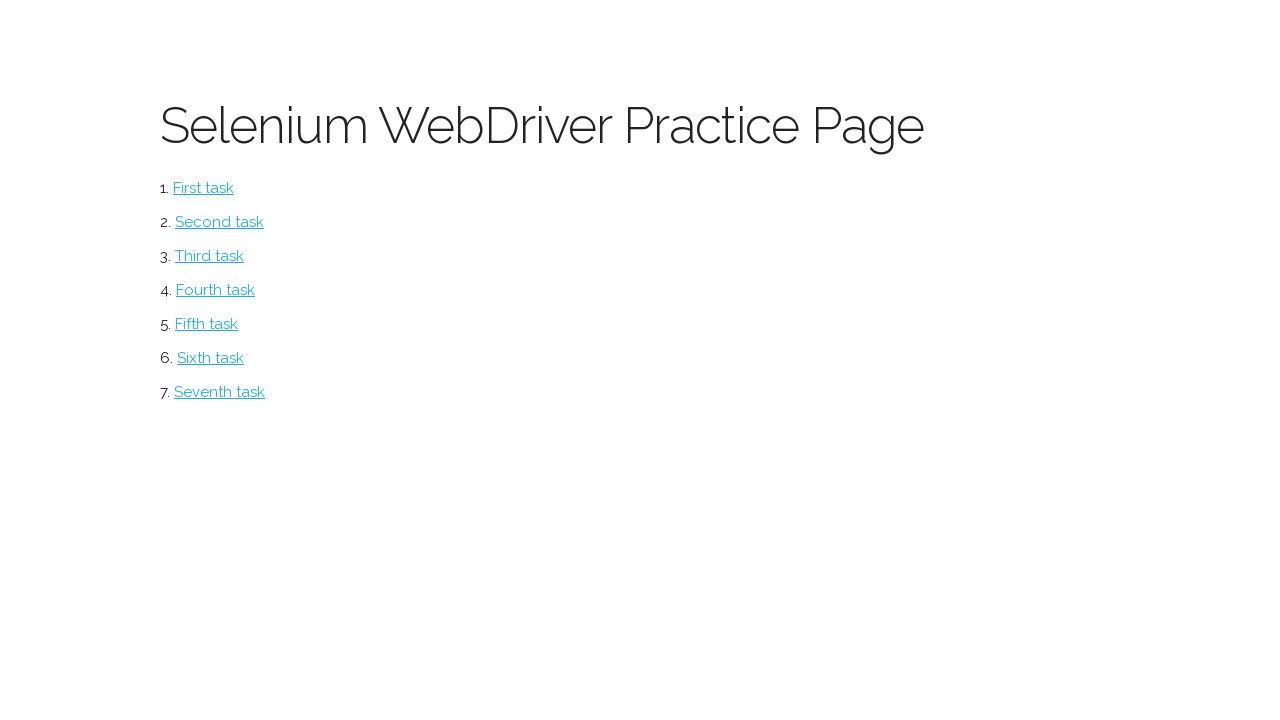

Clicked on the alerts menu item at (210, 358) on #alerts
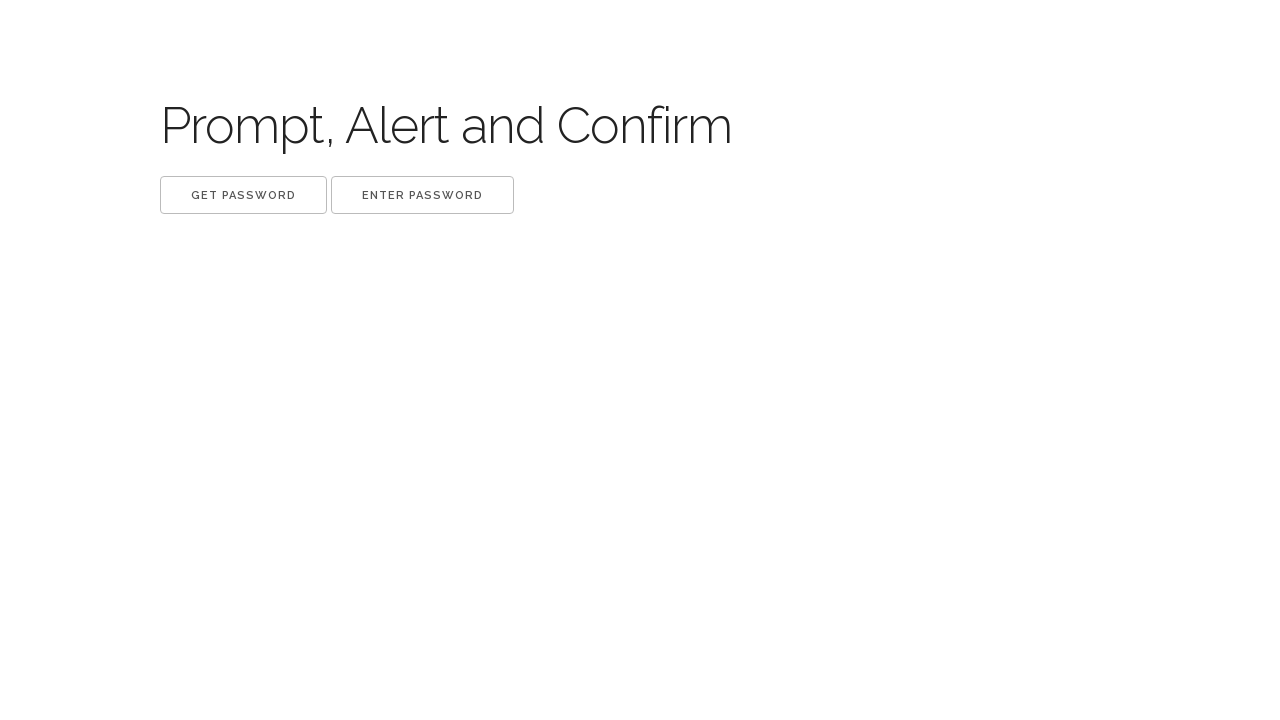

Clicked the 'Get password' button to trigger an alert at (244, 195) on button:has-text('Get password')
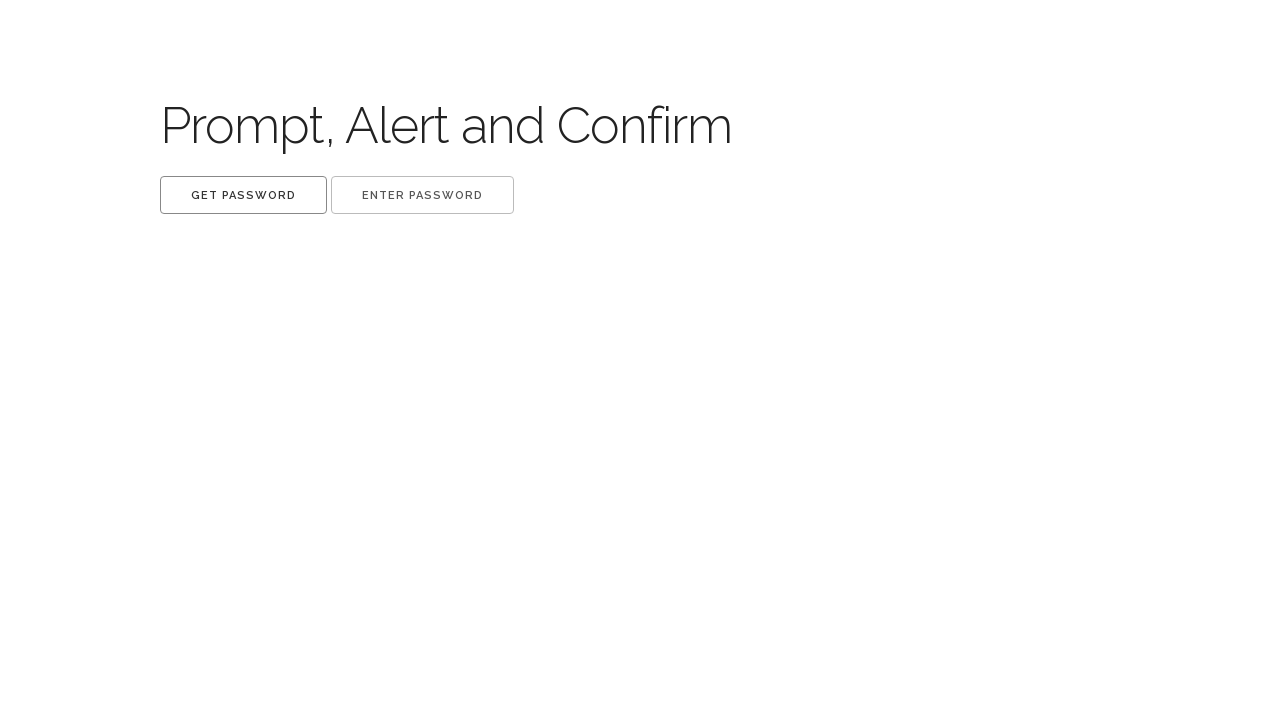

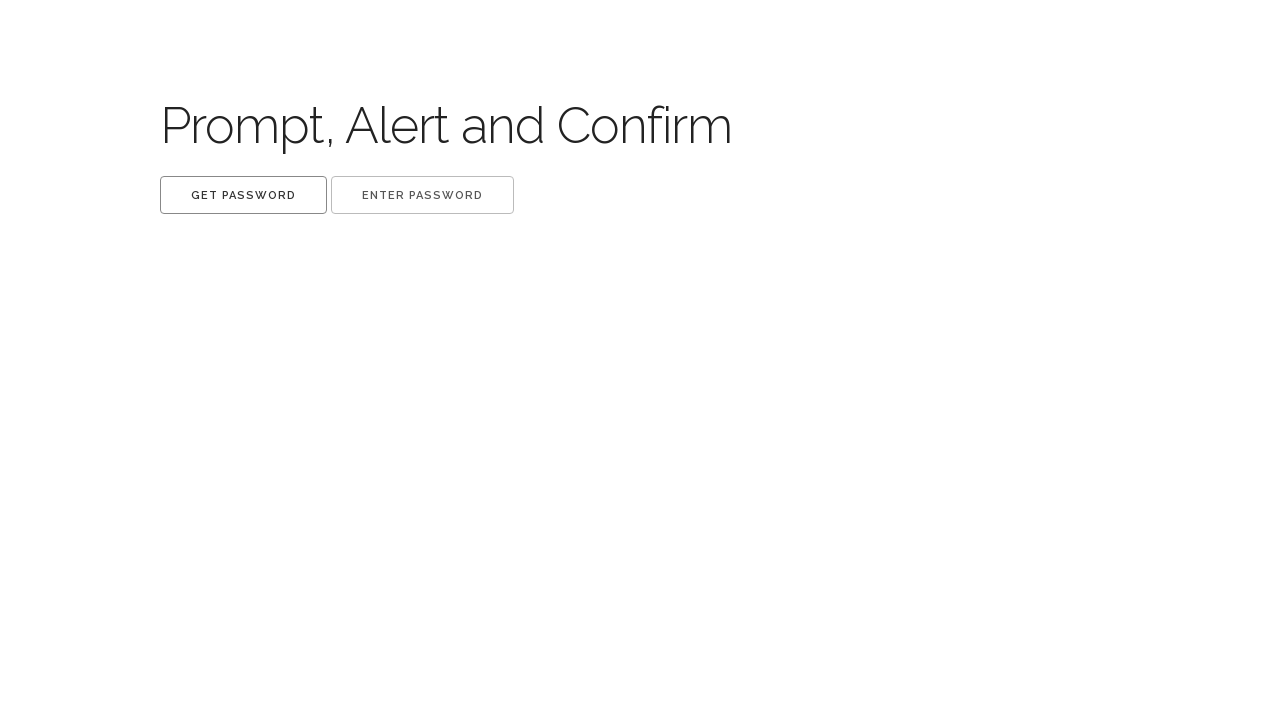